Tests JavaScript prompt alert functionality by clicking the prompt button, entering text into the alert dialog, accepting it, and verifying the result message is displayed on the page.

Starting URL: https://demoqa.com/alerts

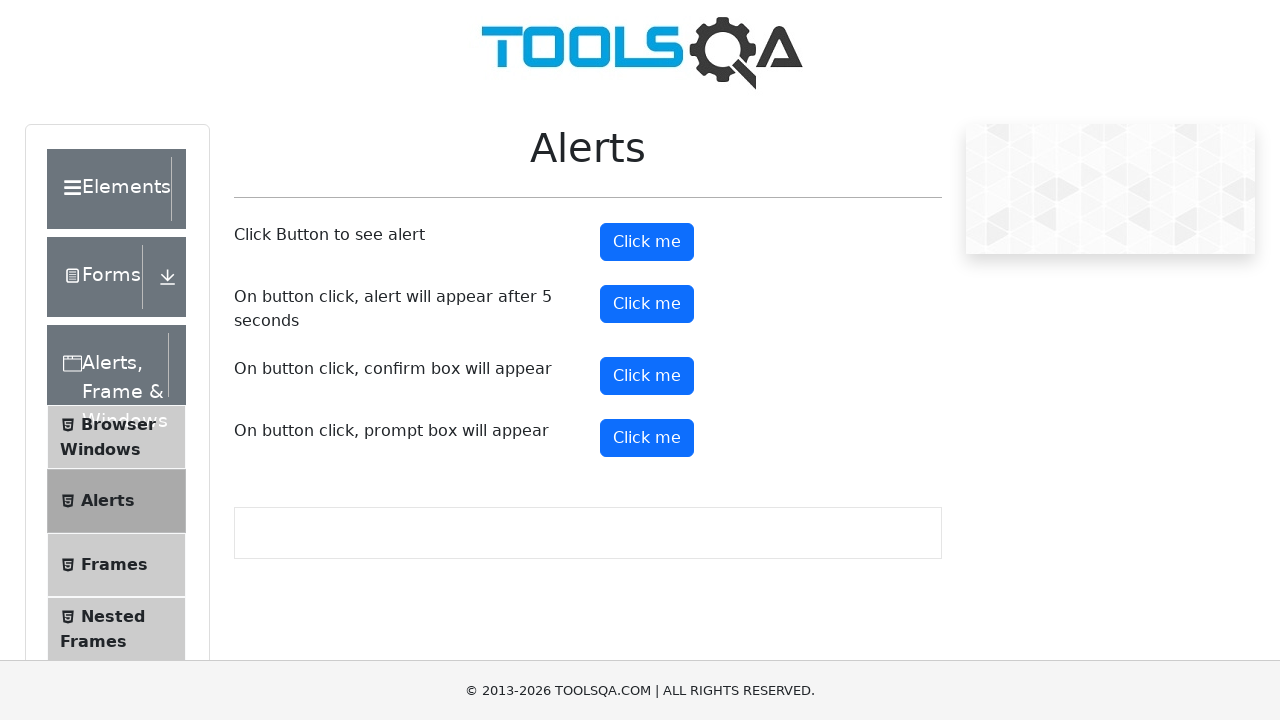

Waited for page to load (domcontentloaded)
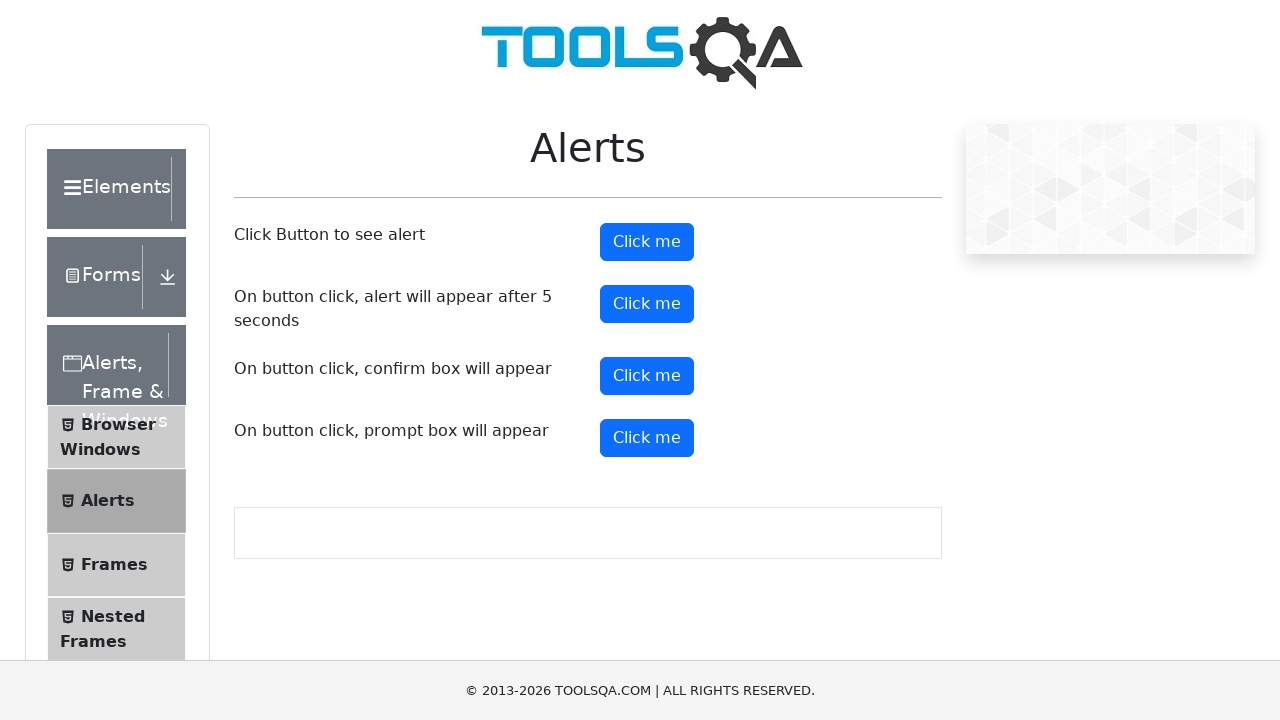

Set up dialog handler to accept prompt with 'Selenium test!' text
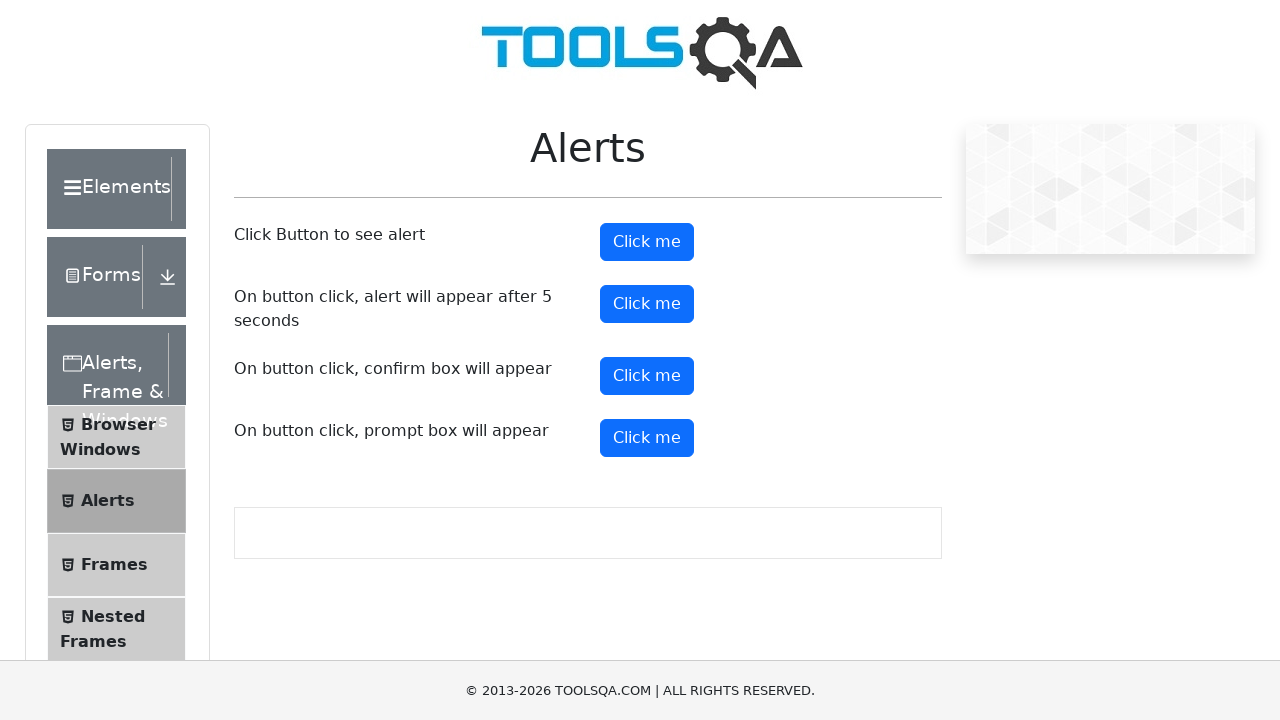

Clicked the prompt button to trigger the alert dialog at (647, 438) on #promtButton
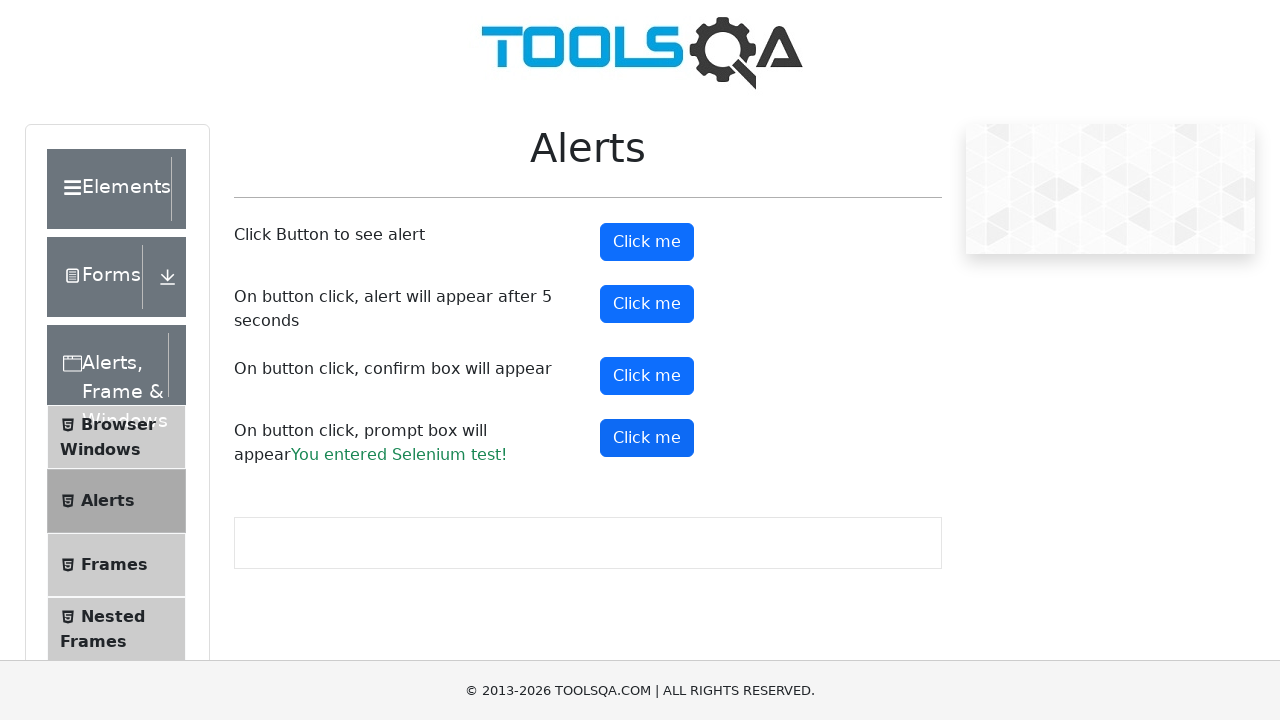

Waited for prompt result message to appear
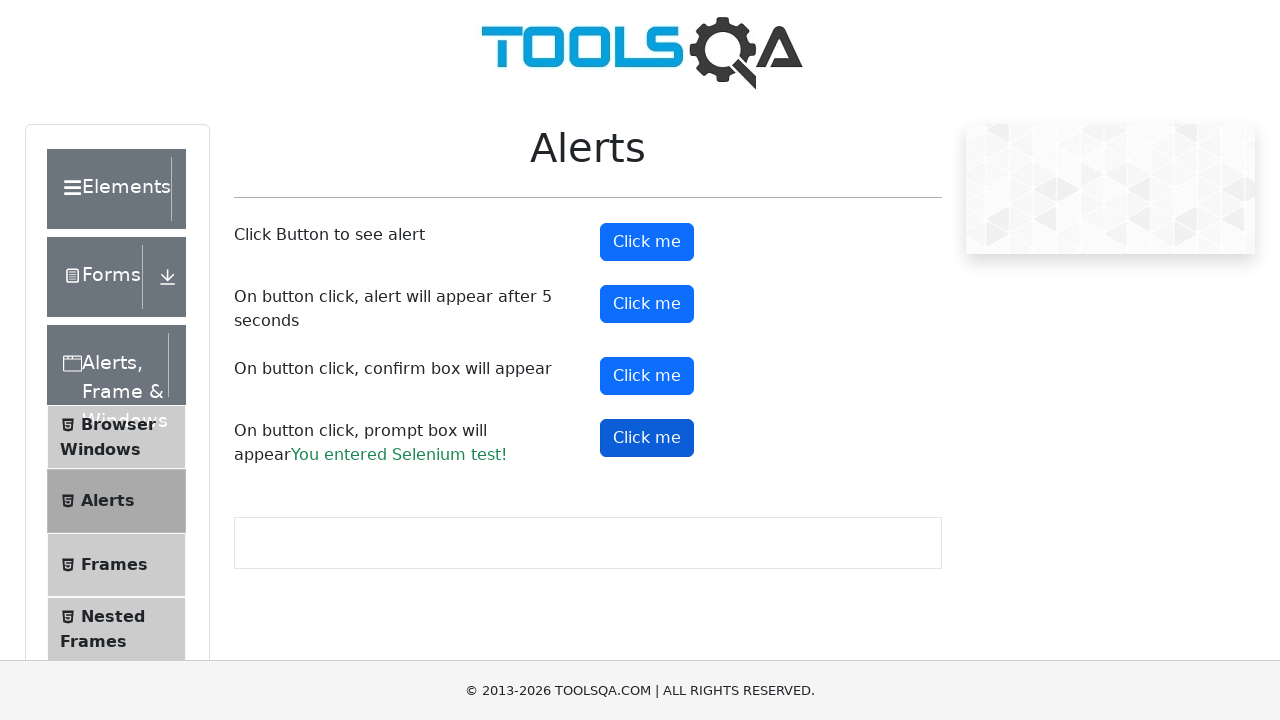

Verified the result message is visible on the page
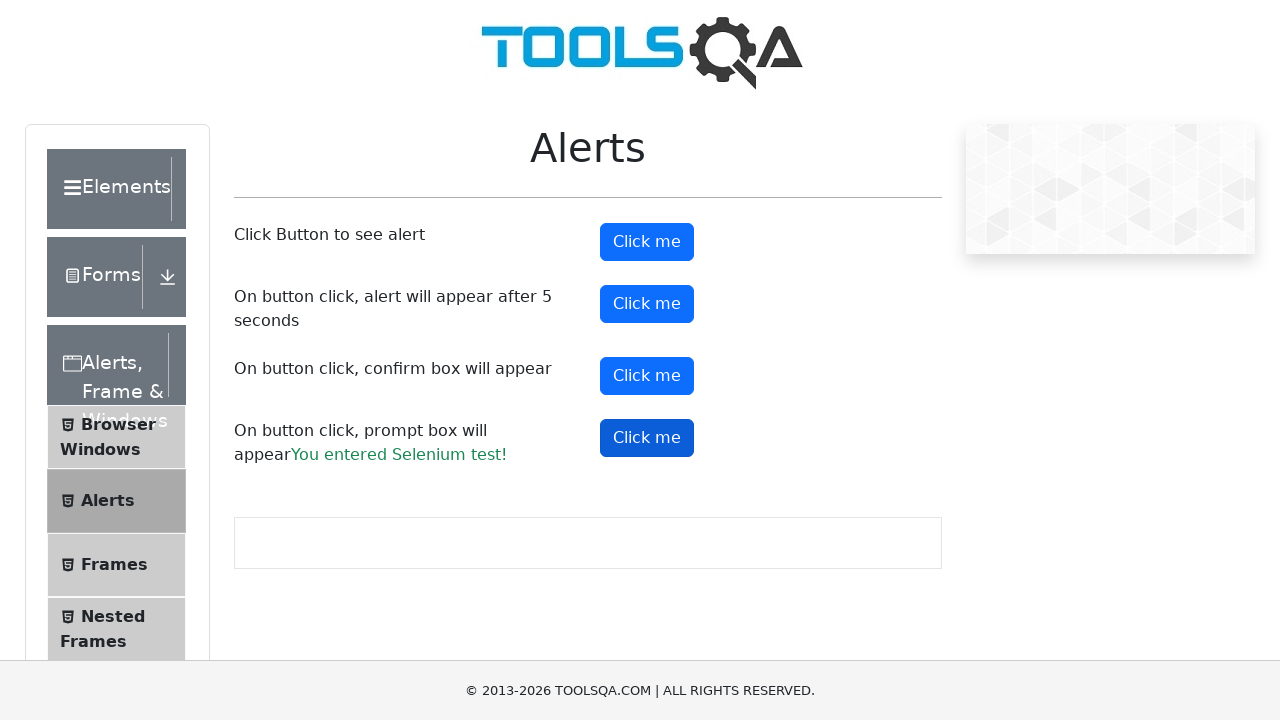

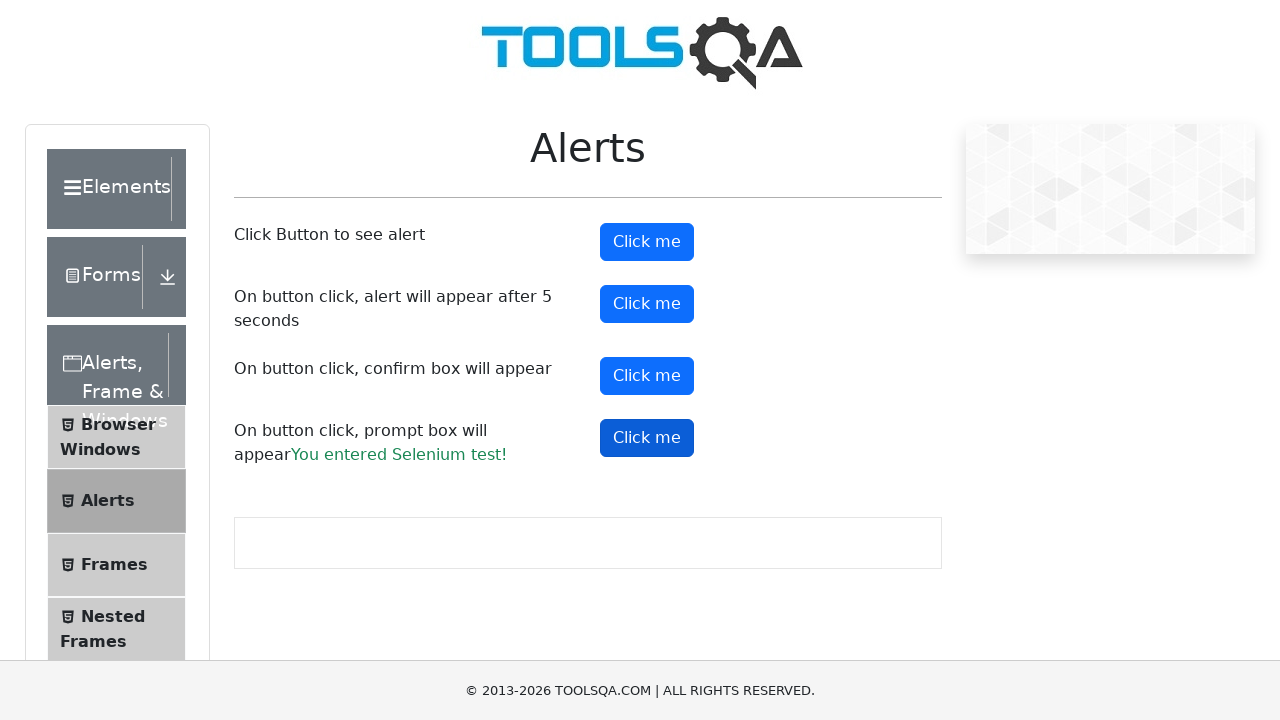